Tests JavaScript confirm box functionality by clicking a button to trigger a confirm dialog and accepting it

Starting URL: https://www.hyrtutorials.com/p/alertsdemo.html

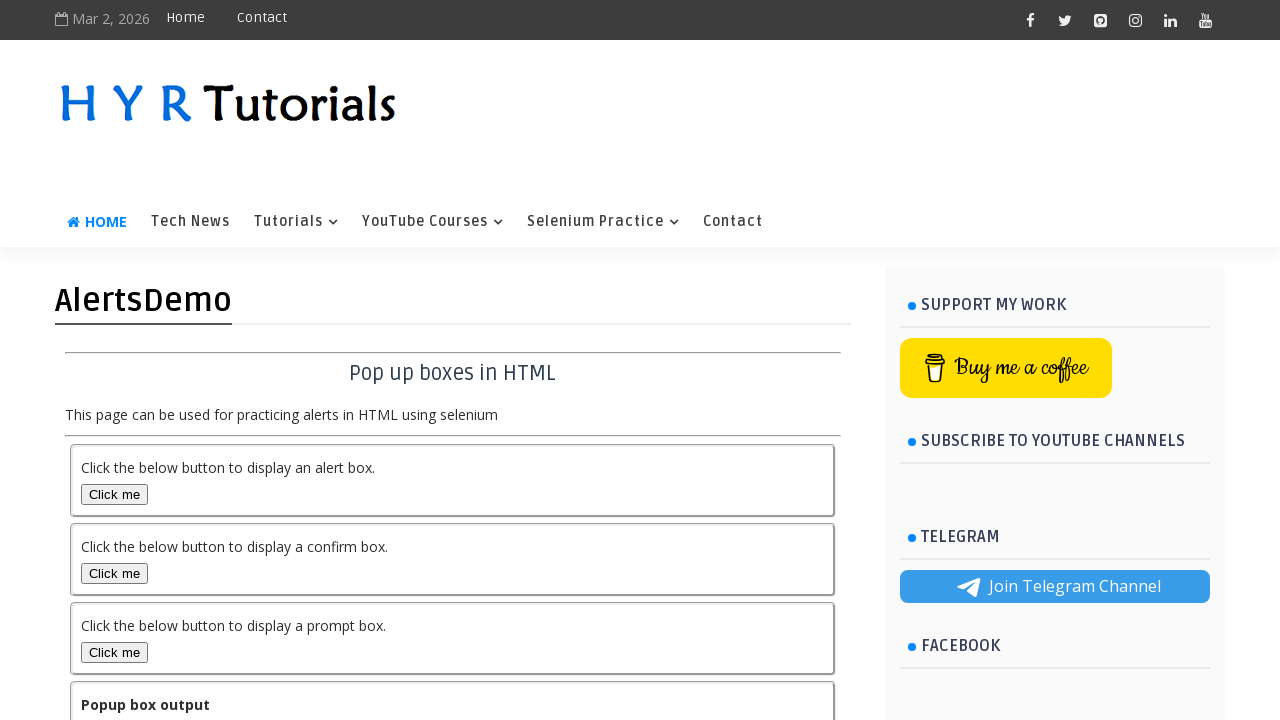

Set up dialog handler to accept confirm box
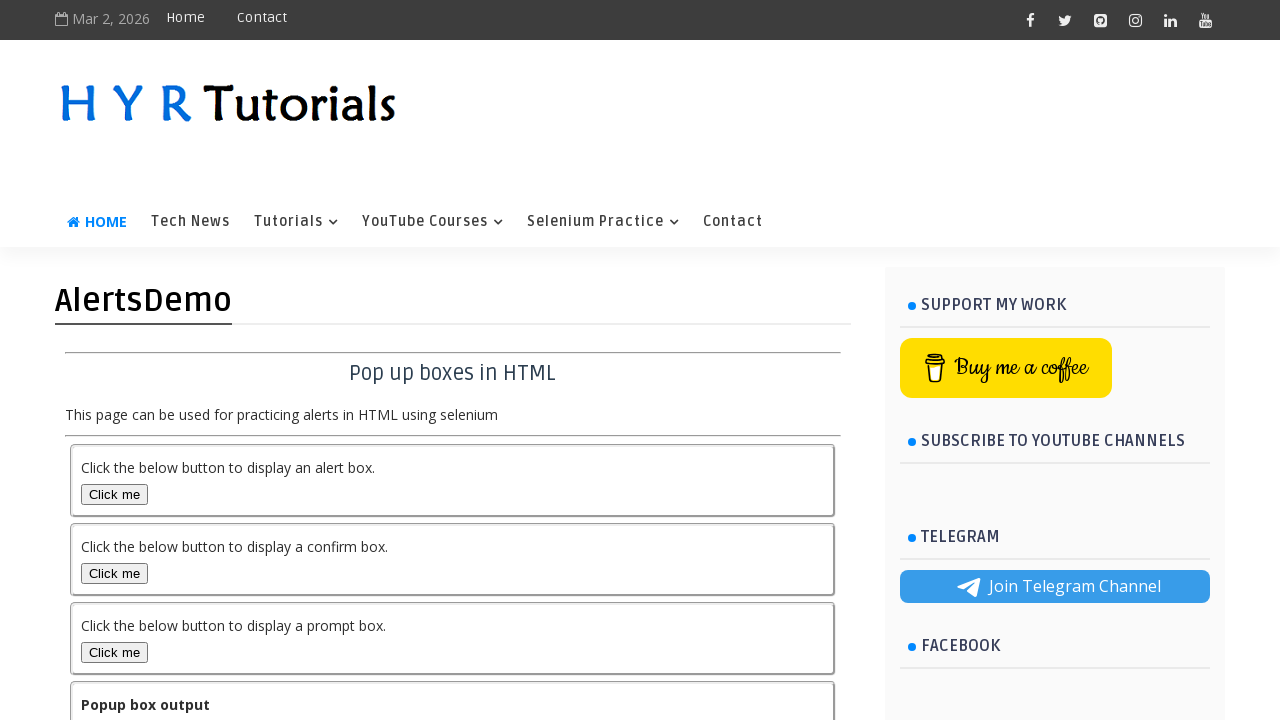

Clicked the confirm box button to trigger JavaScript confirm dialog at (114, 573) on xpath=//button[@id='confirmBox']
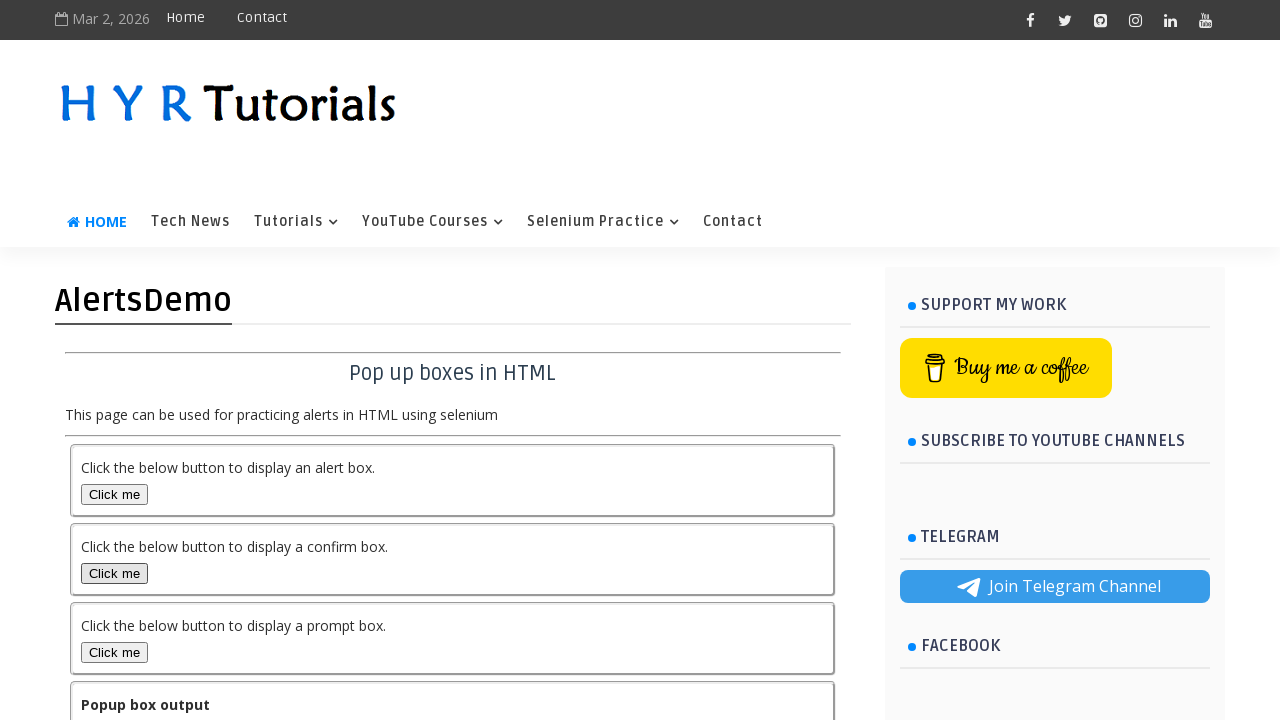

Waited for confirm dialog to be processed
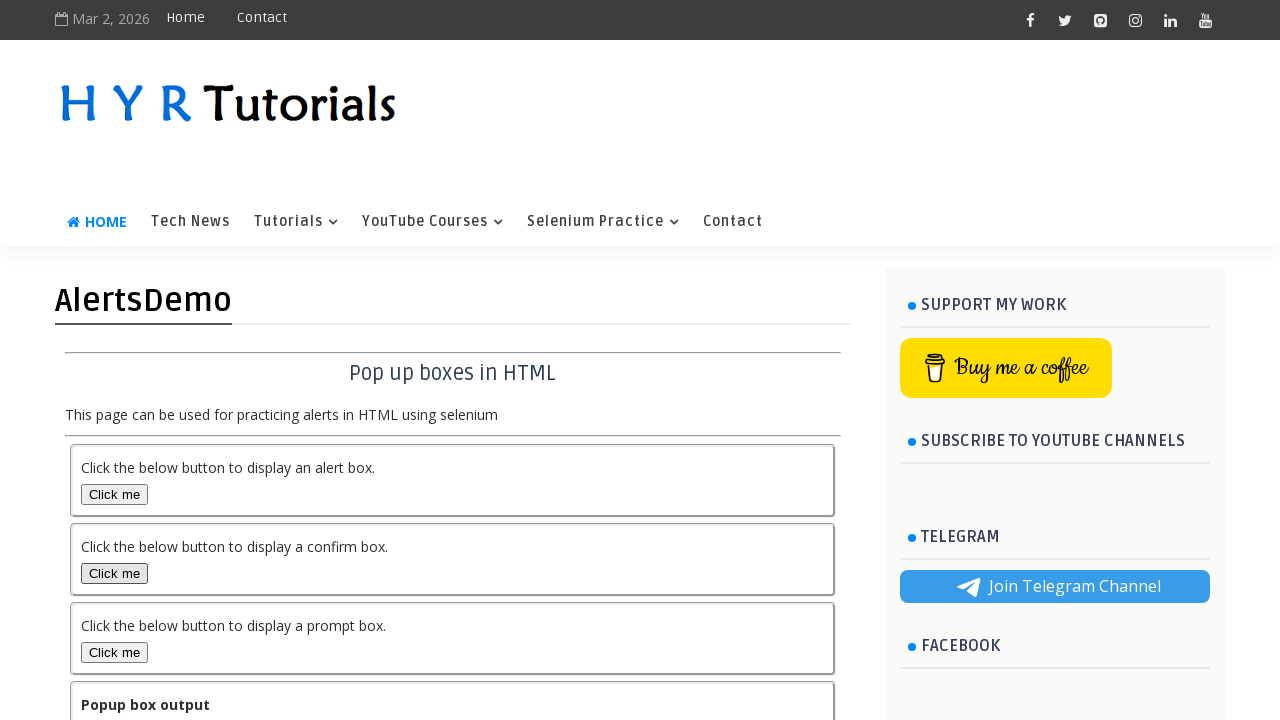

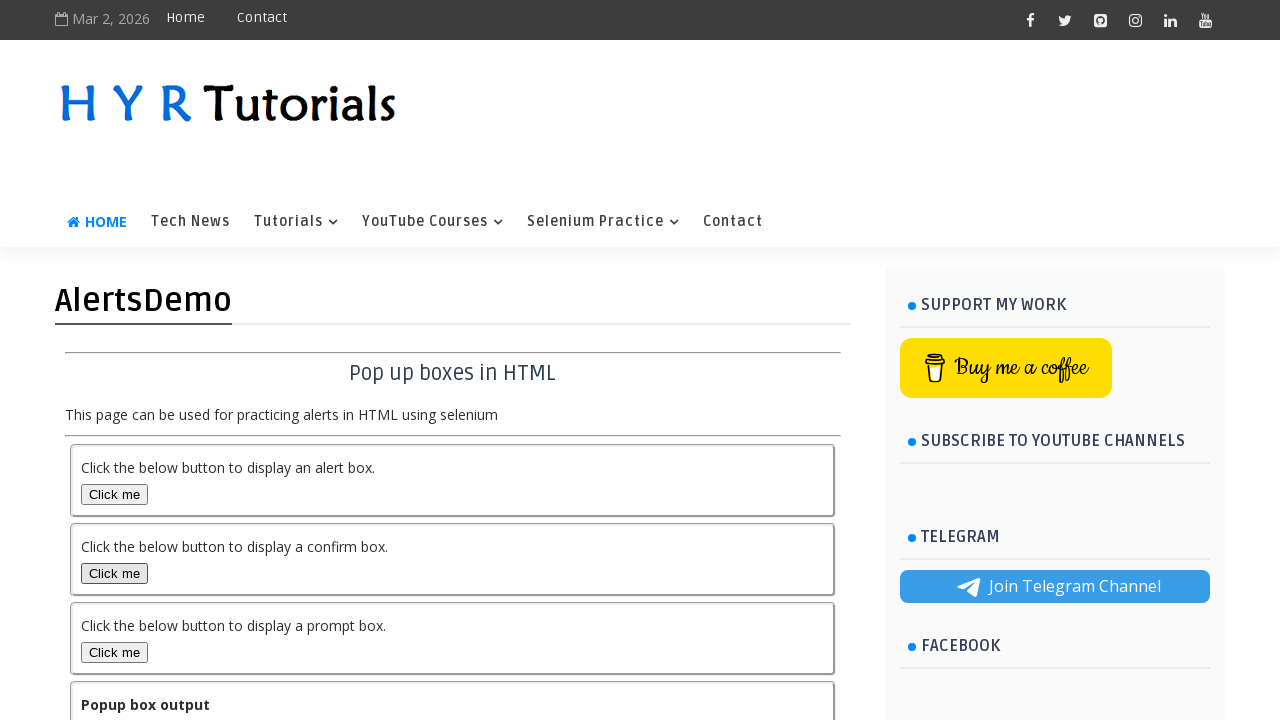